Tests scrolling the page to make a link visible and clickable, then clicking the link to open a page in the same window.

Starting URL: http://www.testdiary.com/training/selenium/selenium-test-page/

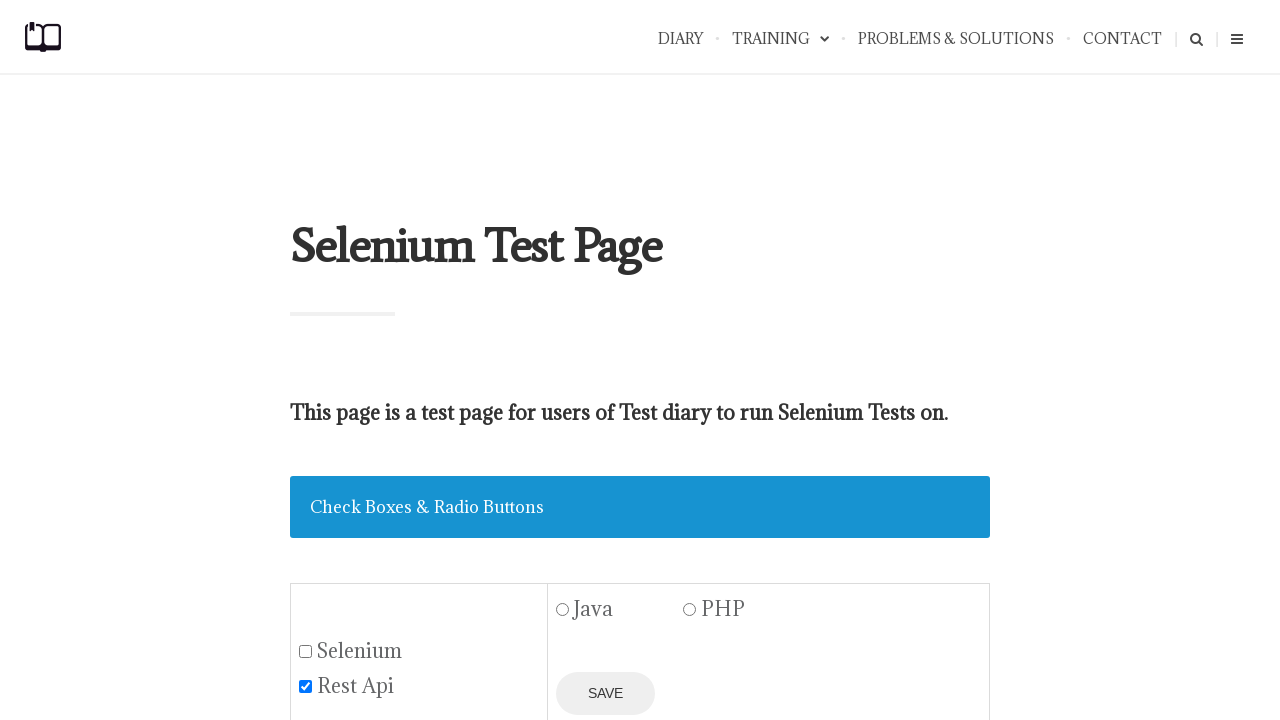

Waited for 'Open page in the same window' link to be visible
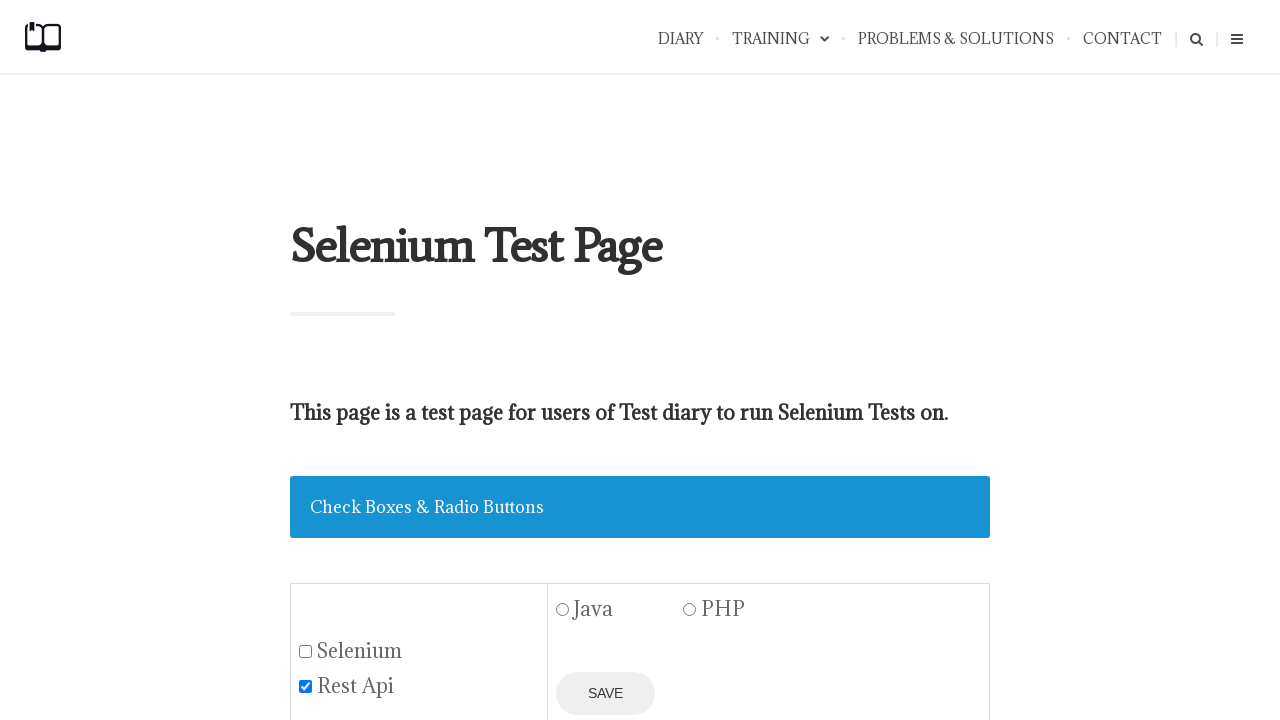

Scrolled 'Open page in the same window' link into view
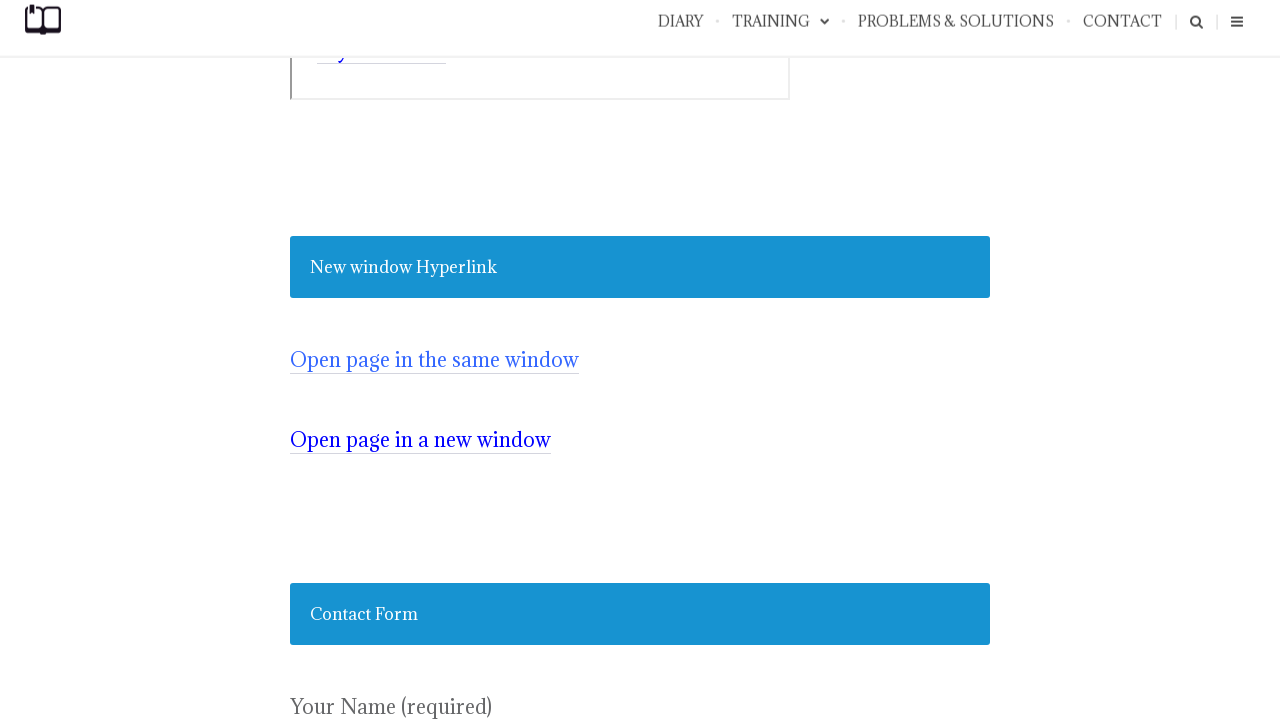

Clicked 'Open page in the same window' link to open page in same window at (434, 360) on text=Open page in the same window
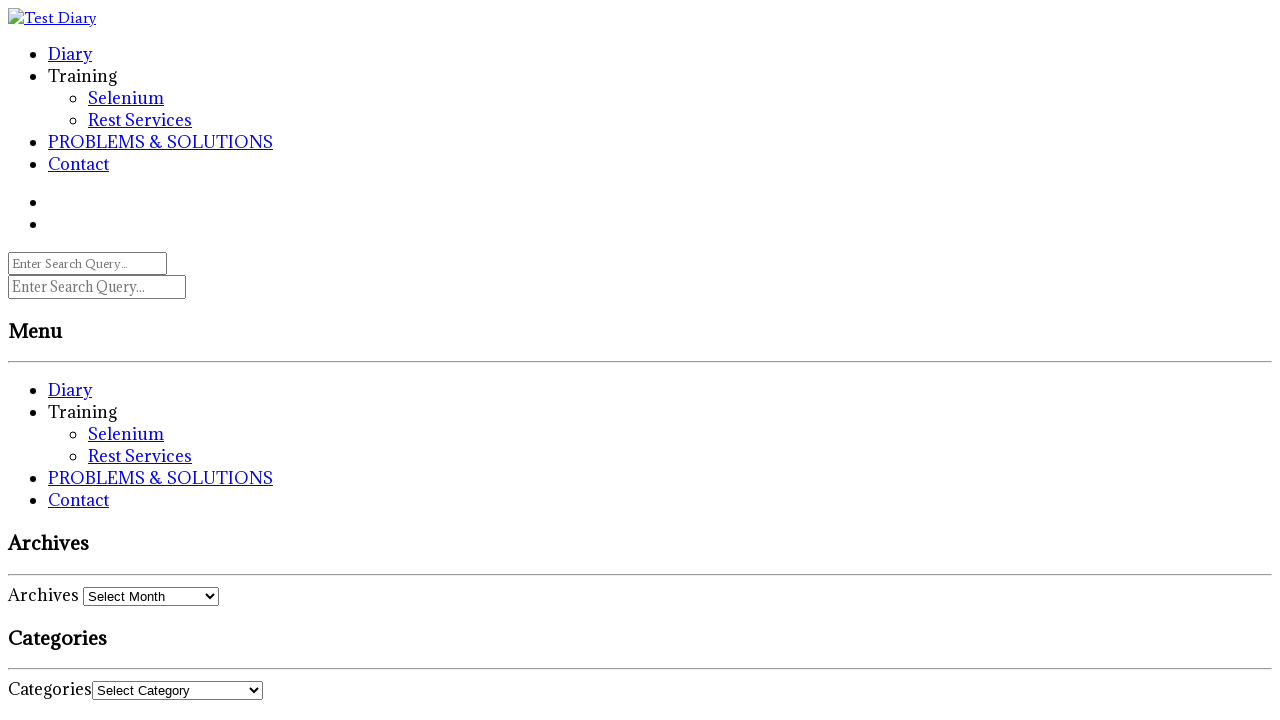

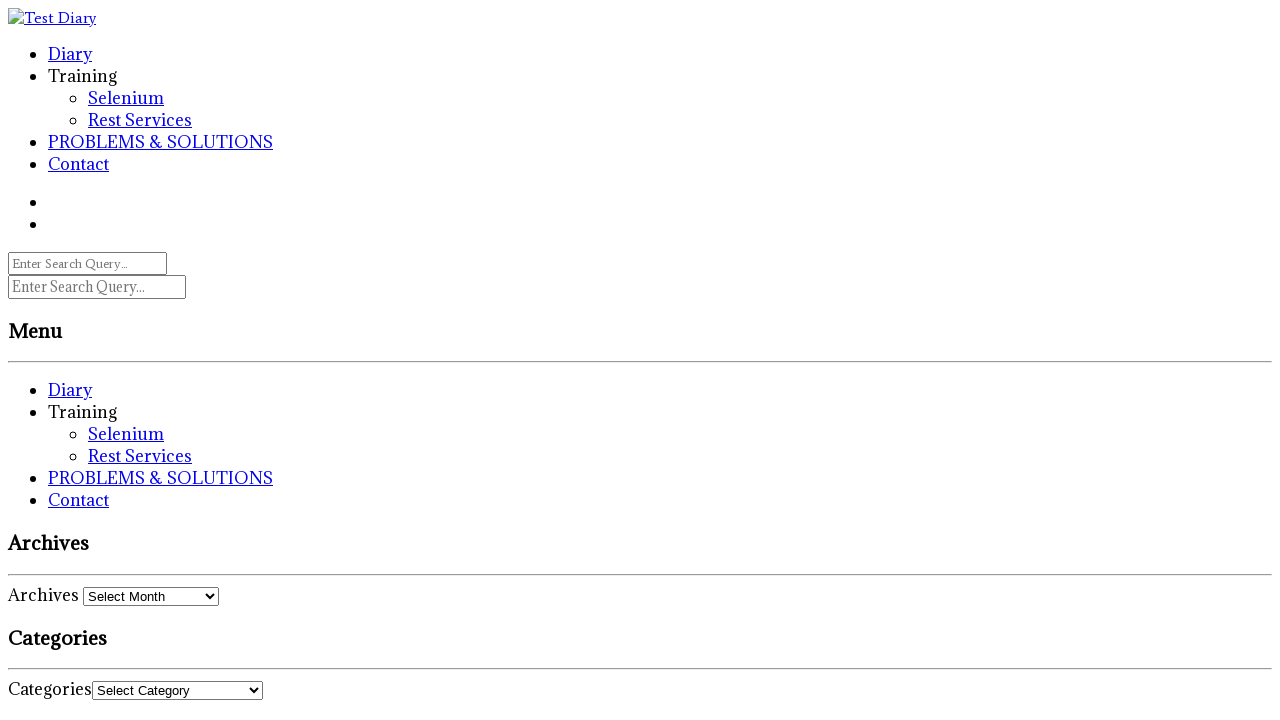